Tests checkbox functionality by selecting specific checkboxes based on their values

Starting URL: http://antoniotrindade.com.br/treinoautomacao/elementsweb.html

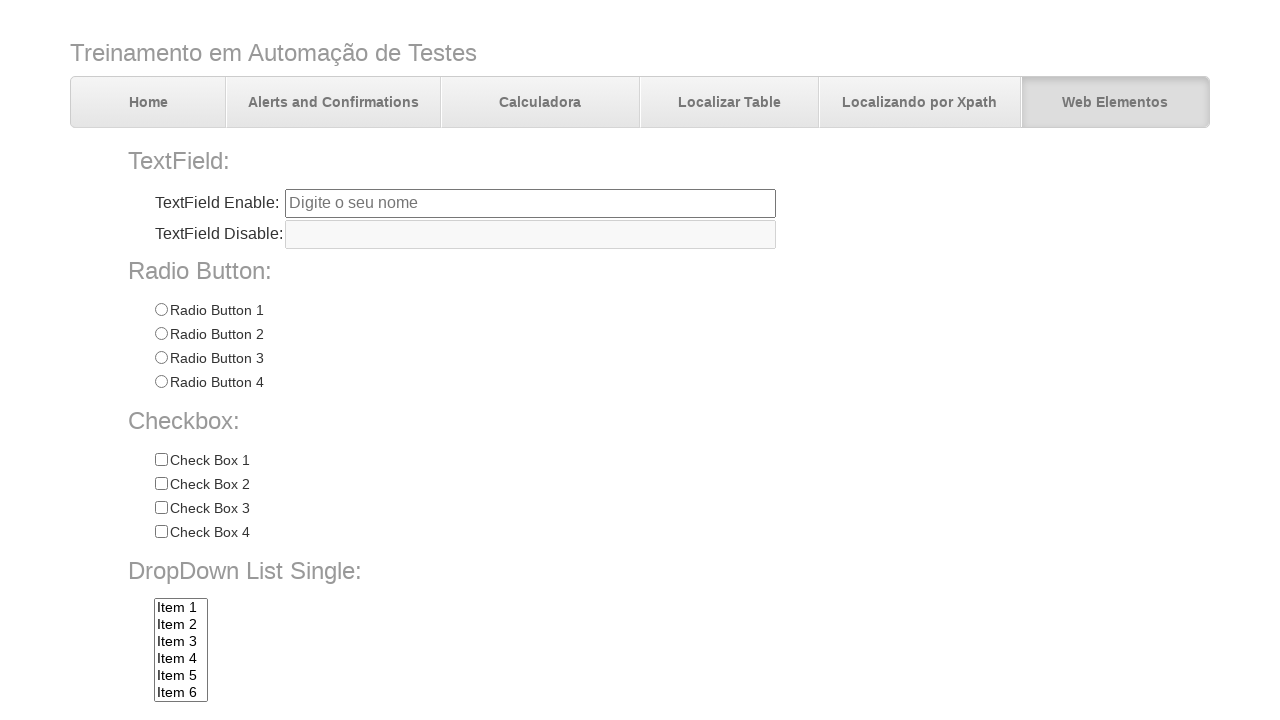

Located all checkboxes with name 'chkbox'
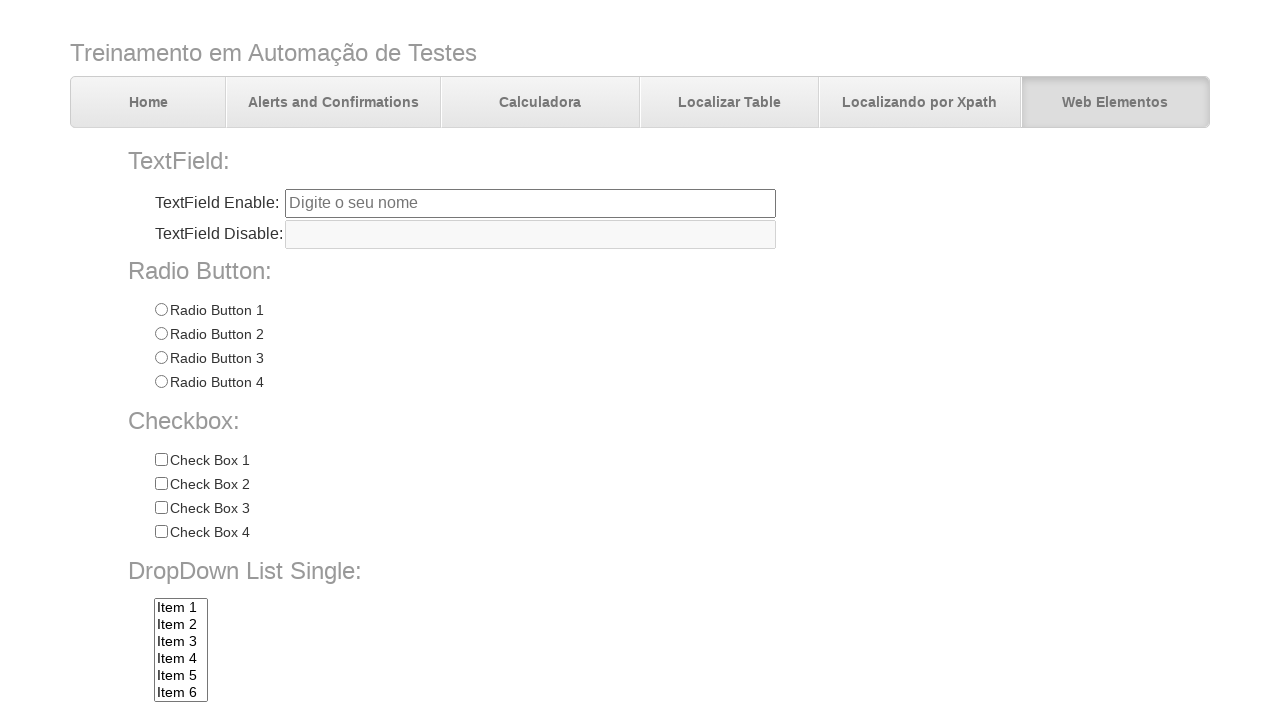

Clicked Check 3 checkbox (index 2) at (161, 508) on input[name='chkbox'] >> nth=2
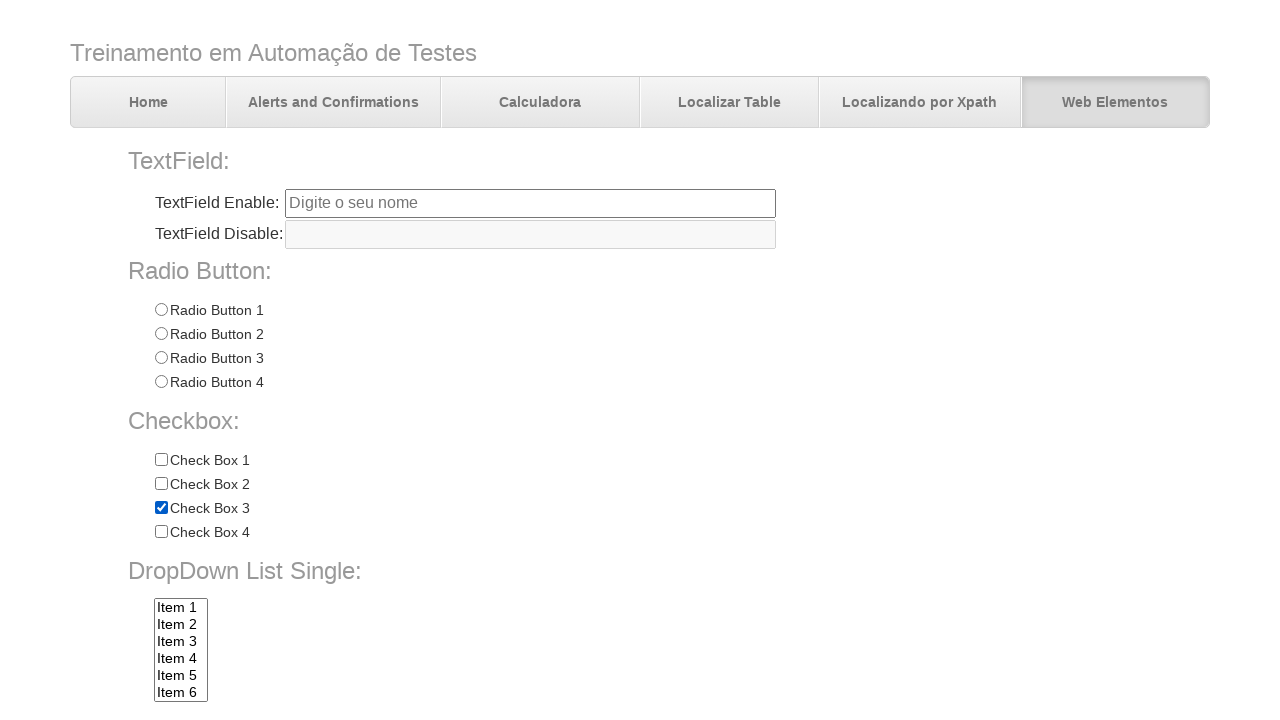

Clicked Check 4 checkbox (index 3) at (161, 532) on input[name='chkbox'] >> nth=3
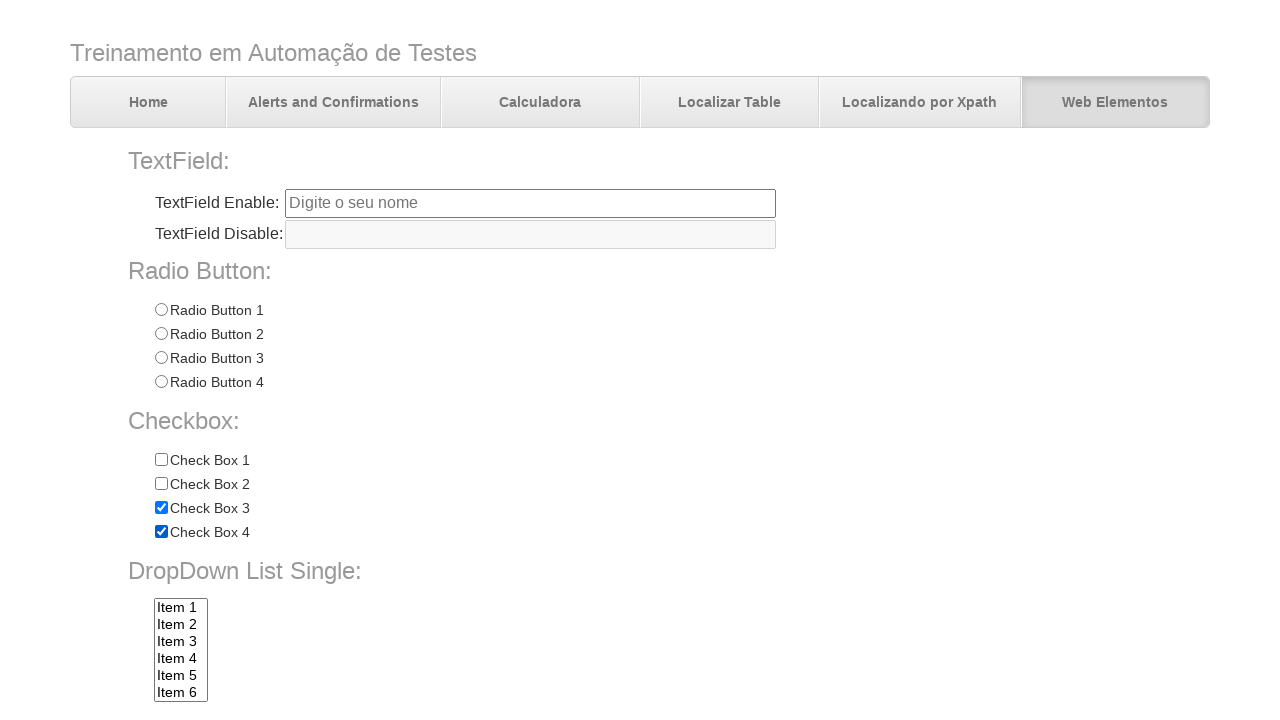

Verified Check 1 is not selected
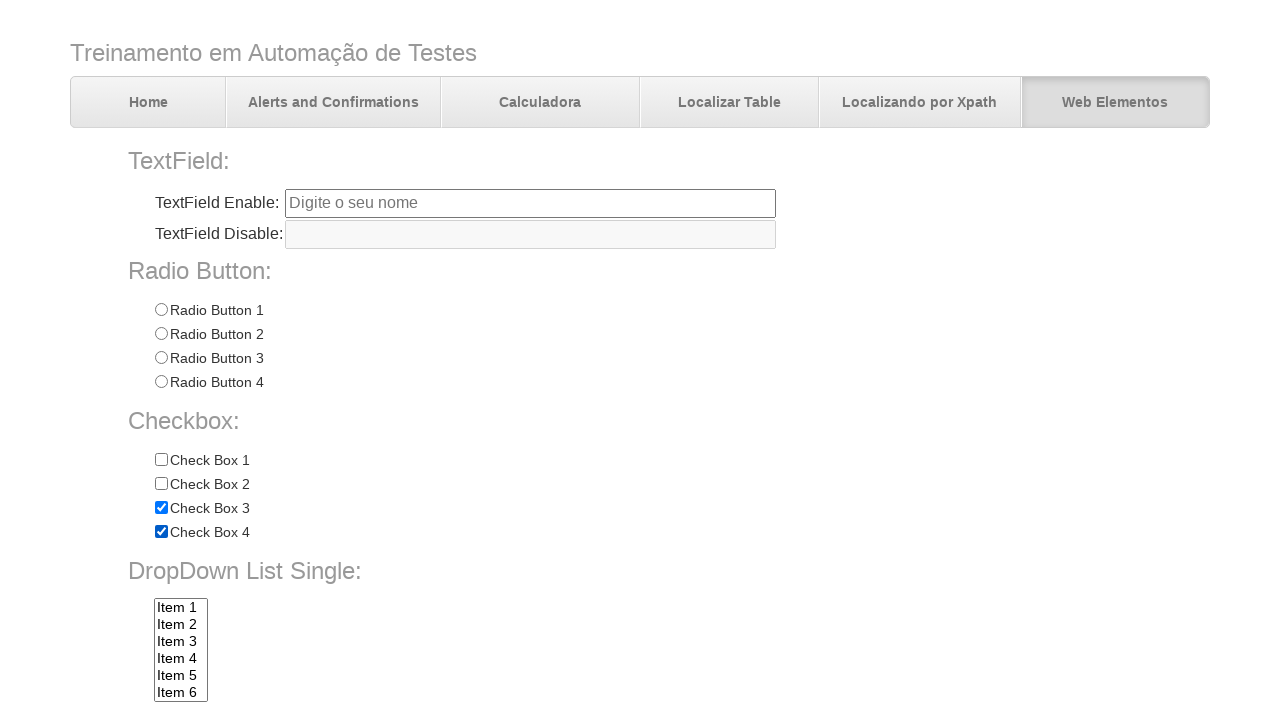

Verified Check 2 is not selected
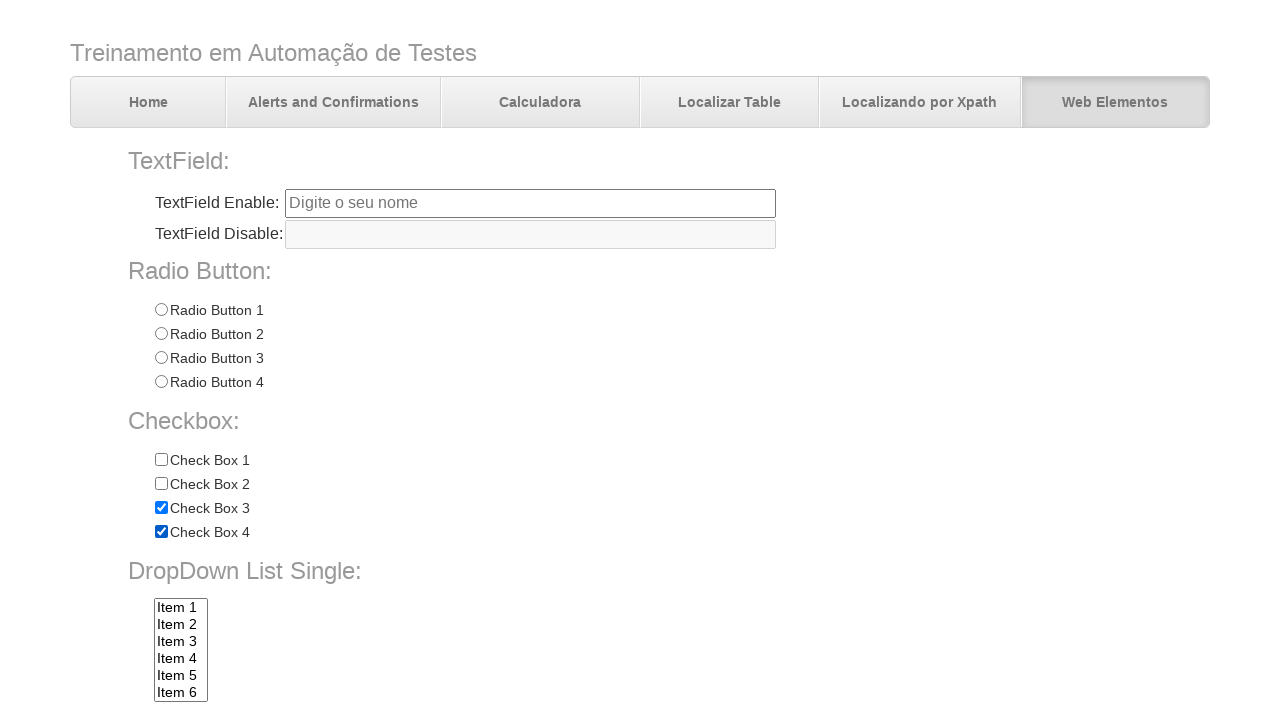

Verified Check 3 is selected
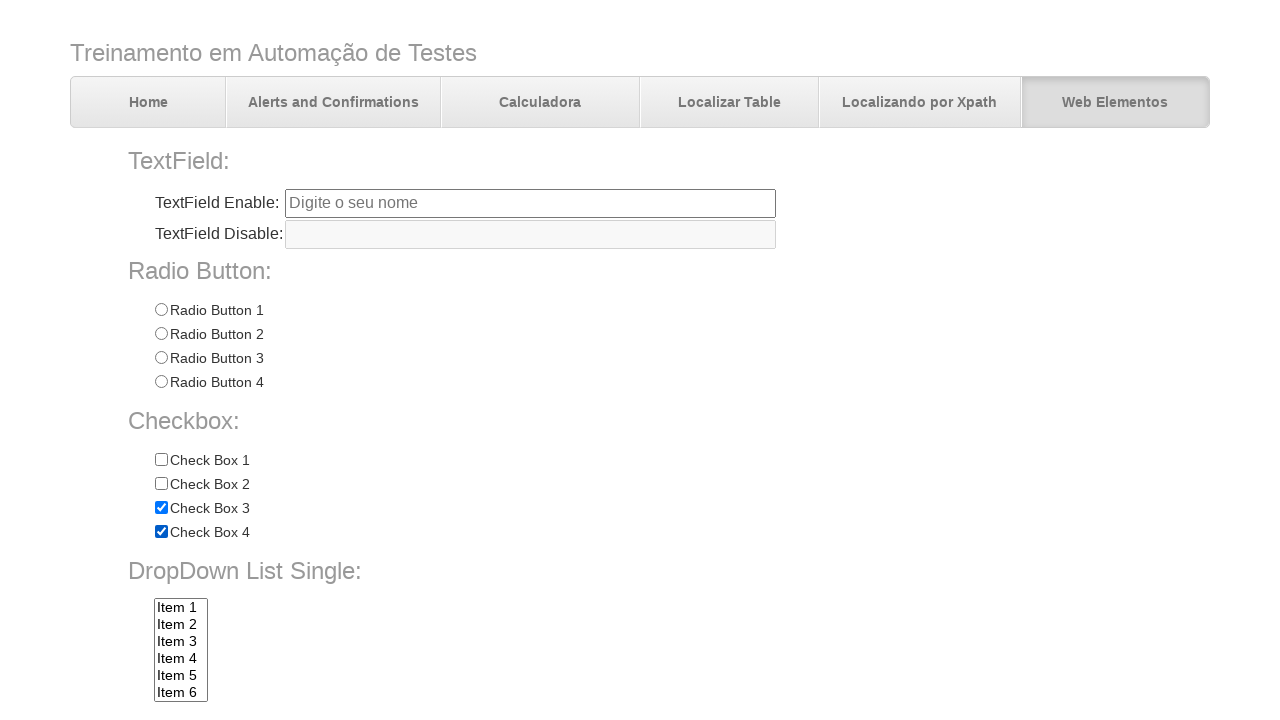

Verified Check 4 is selected
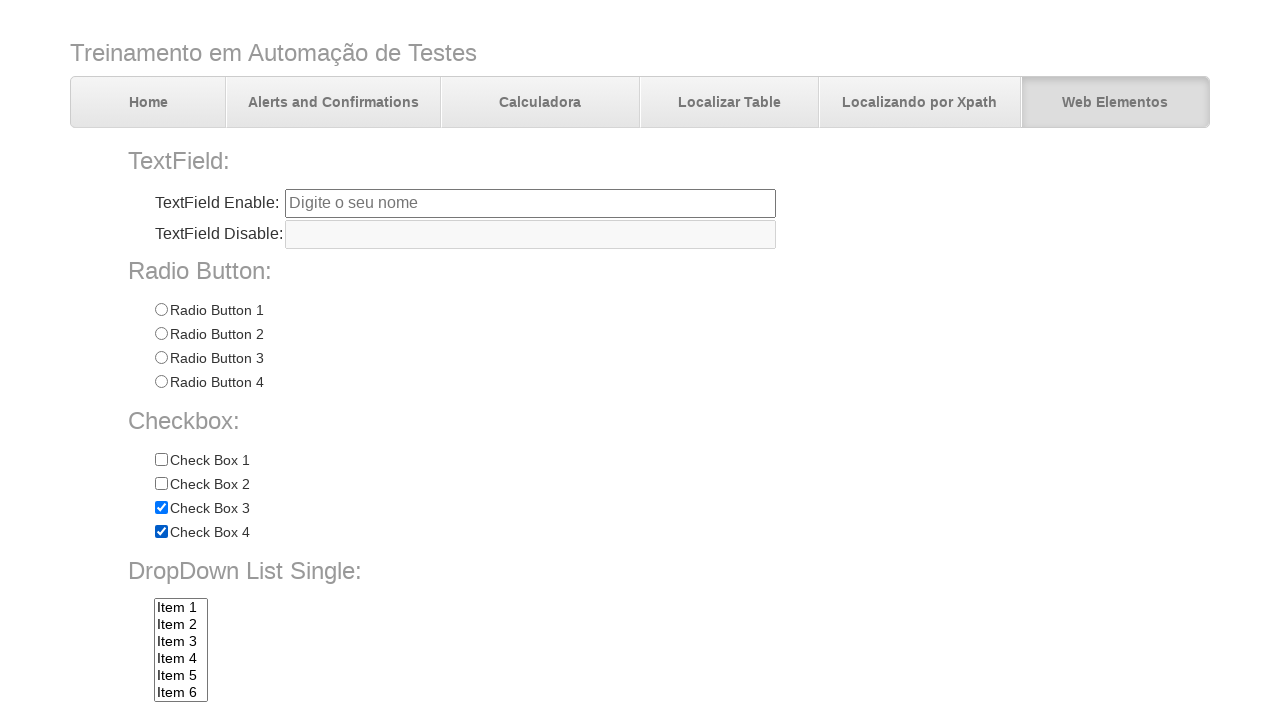

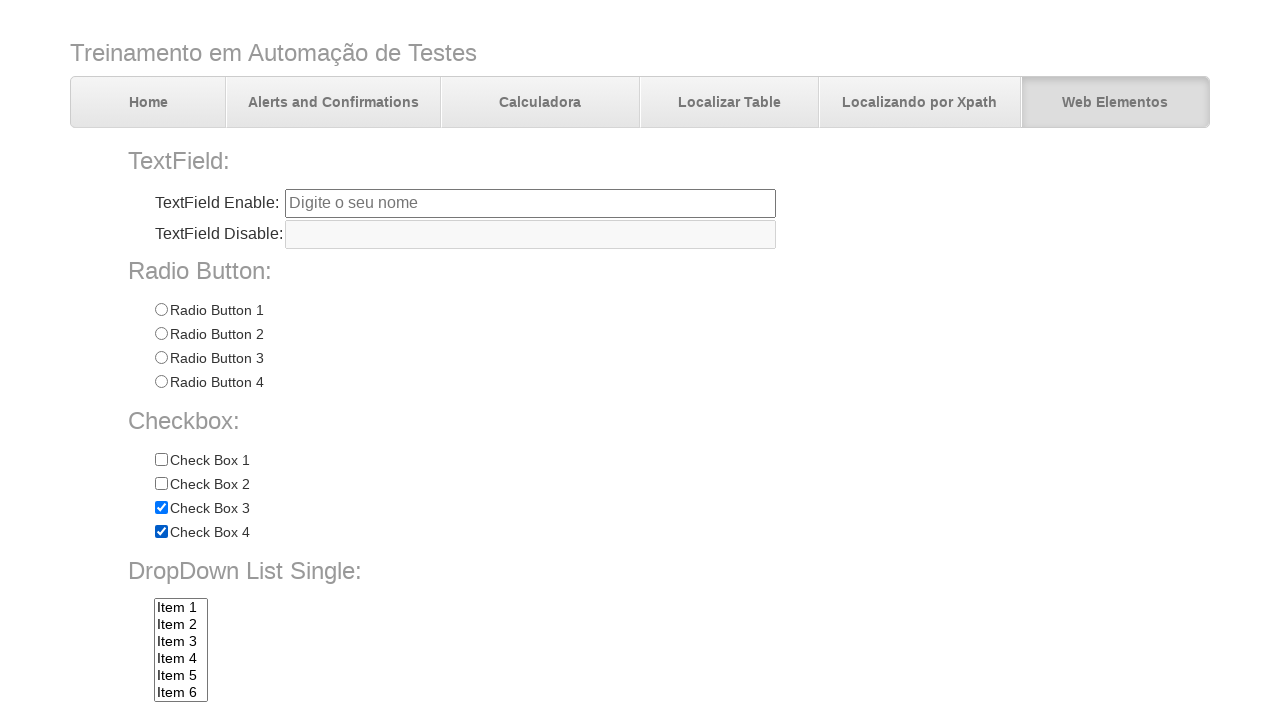